Tests drag and drop functionality by dragging an element and dropping it onto a target droppable area

Starting URL: https://crossbrowsertesting.github.io/drag-and-drop.html

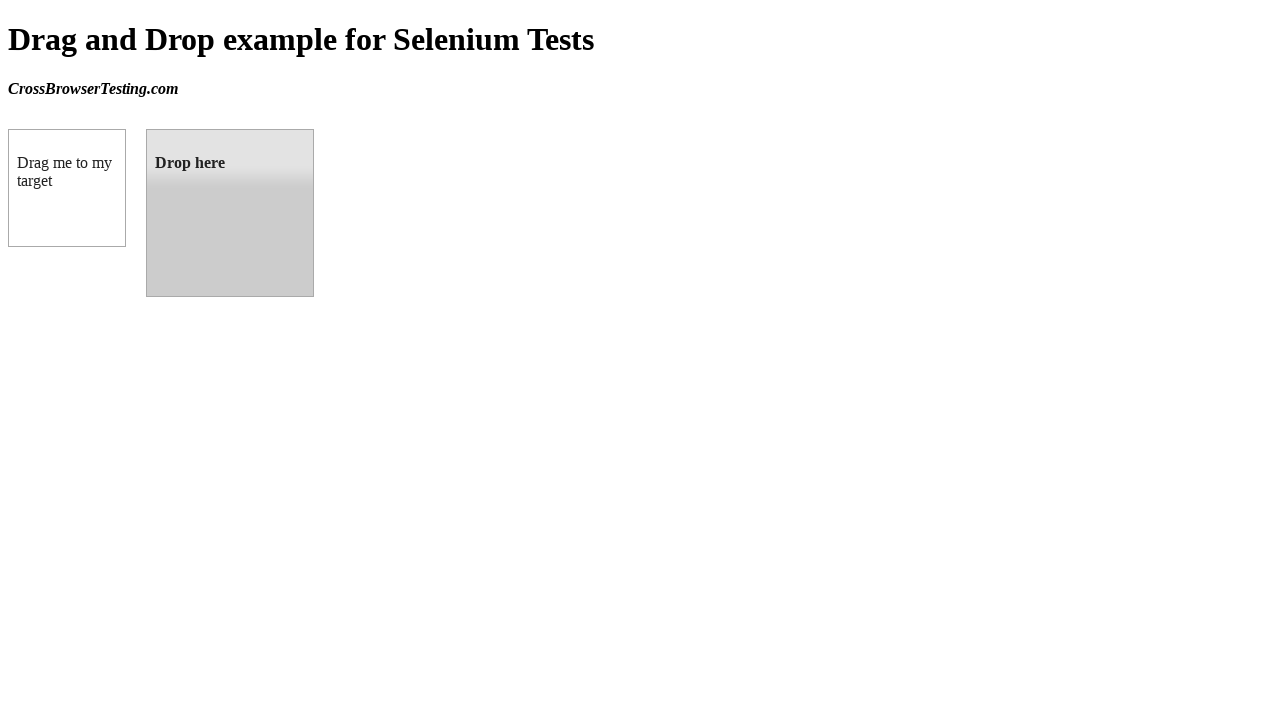

Navigated to drag and drop test page
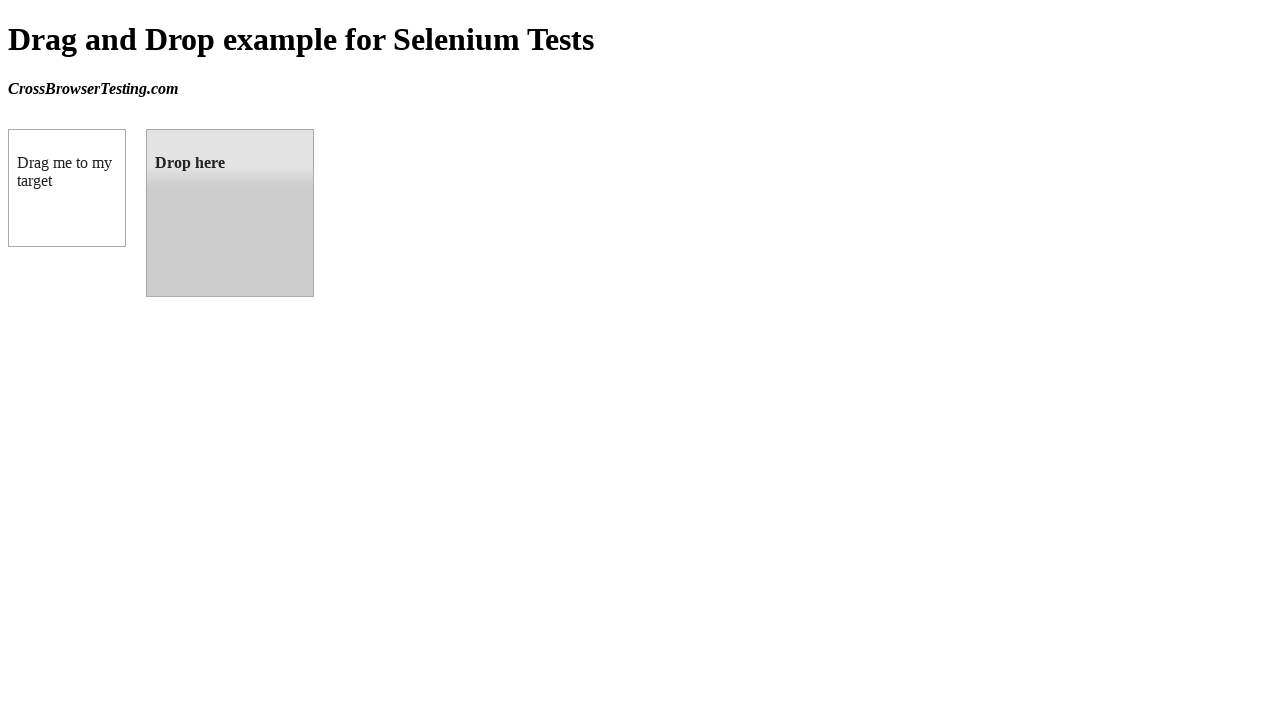

Located draggable element
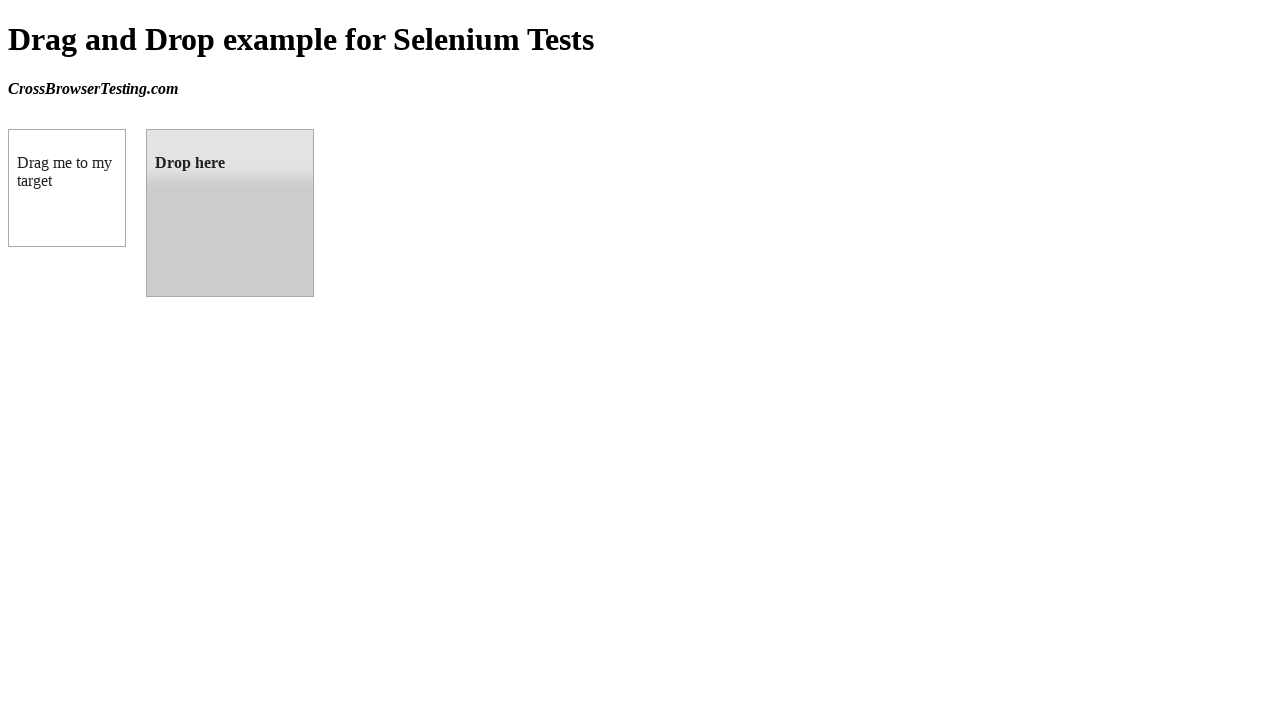

Located droppable target element
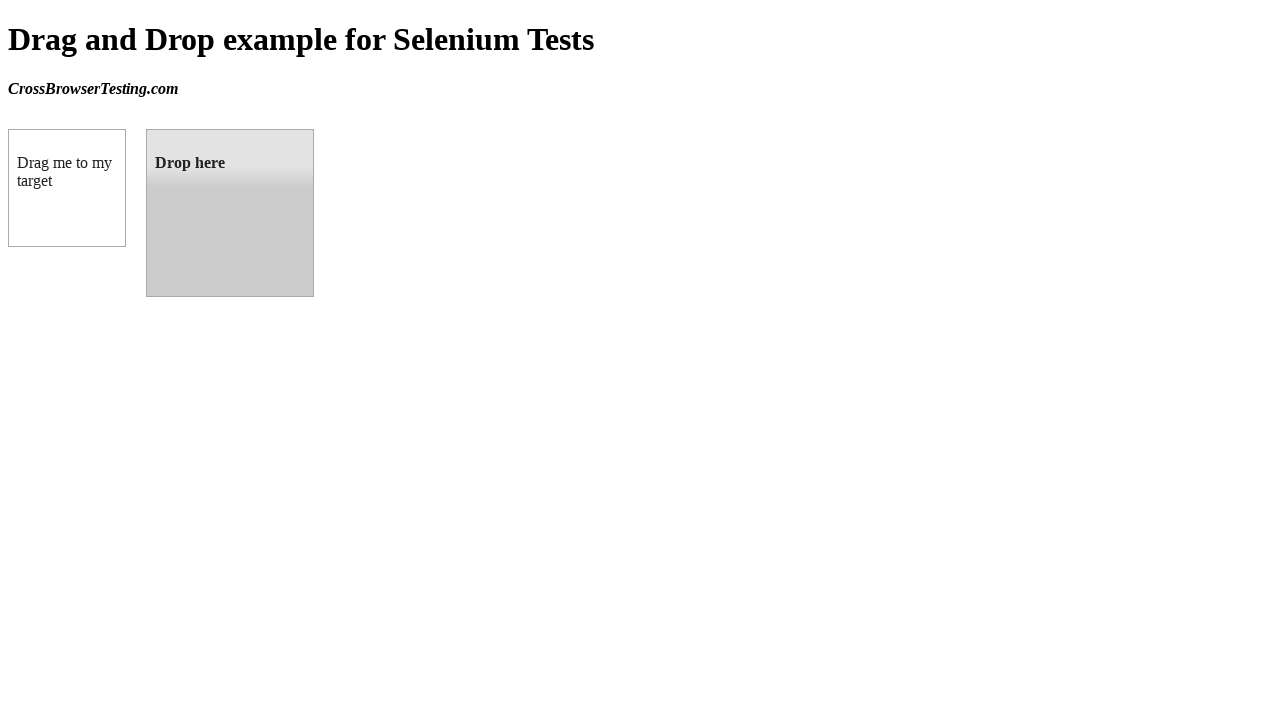

Dragged element onto droppable target area at (230, 213)
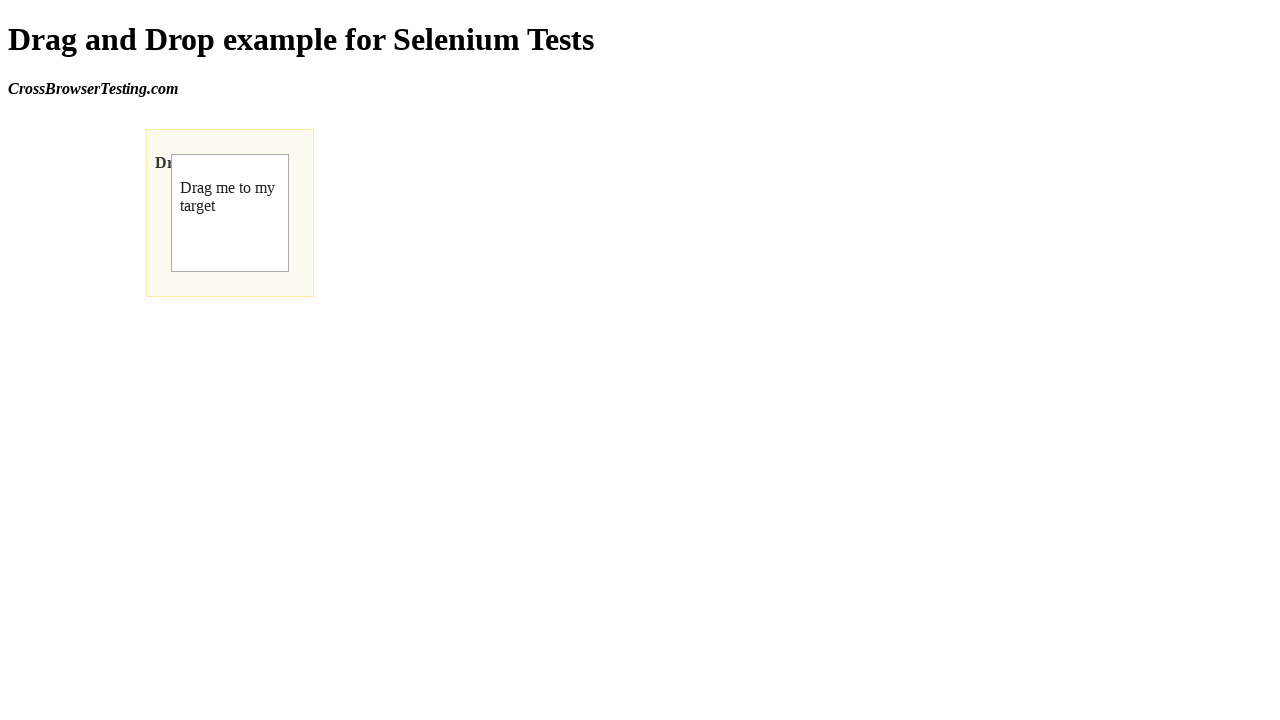

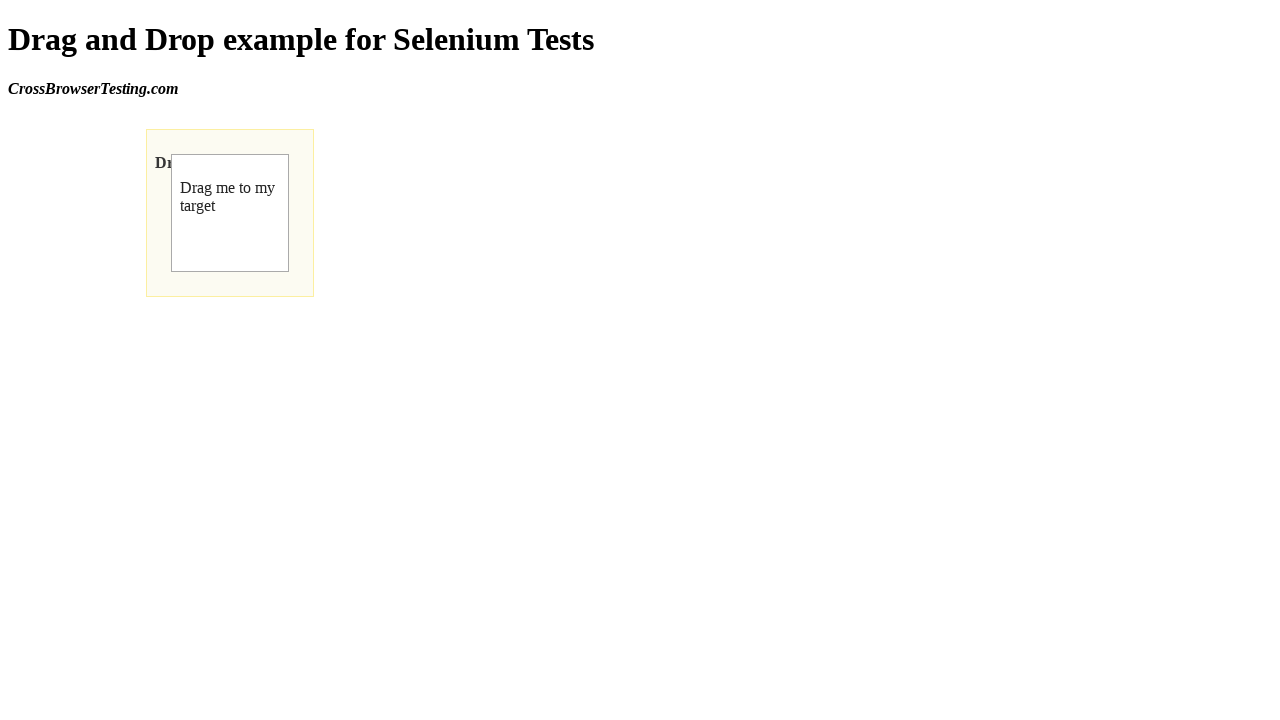